Tests table pagination functionality by scrolling to the bottom of the page and clicking through multiple paginator pages to verify table navigation works correctly.

Starting URL: https://leafground.com/table.xhtml

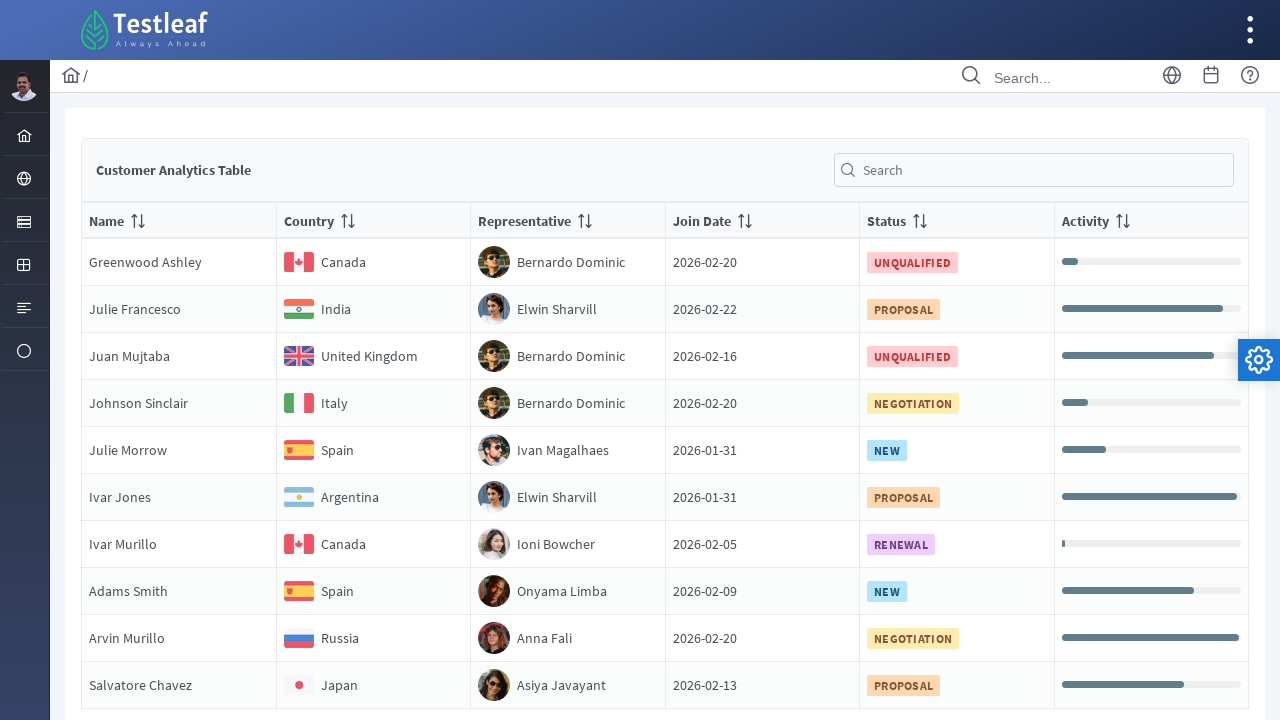

Waited for paginator to load
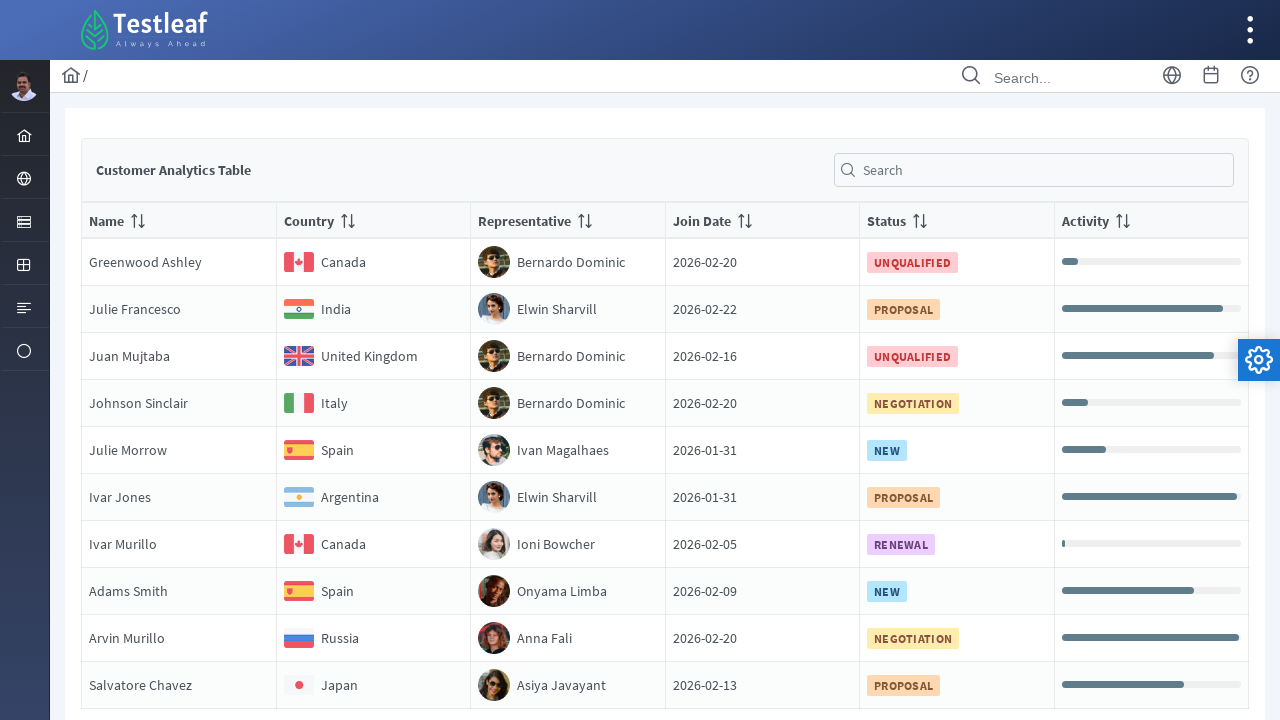

Located all paginator buttons
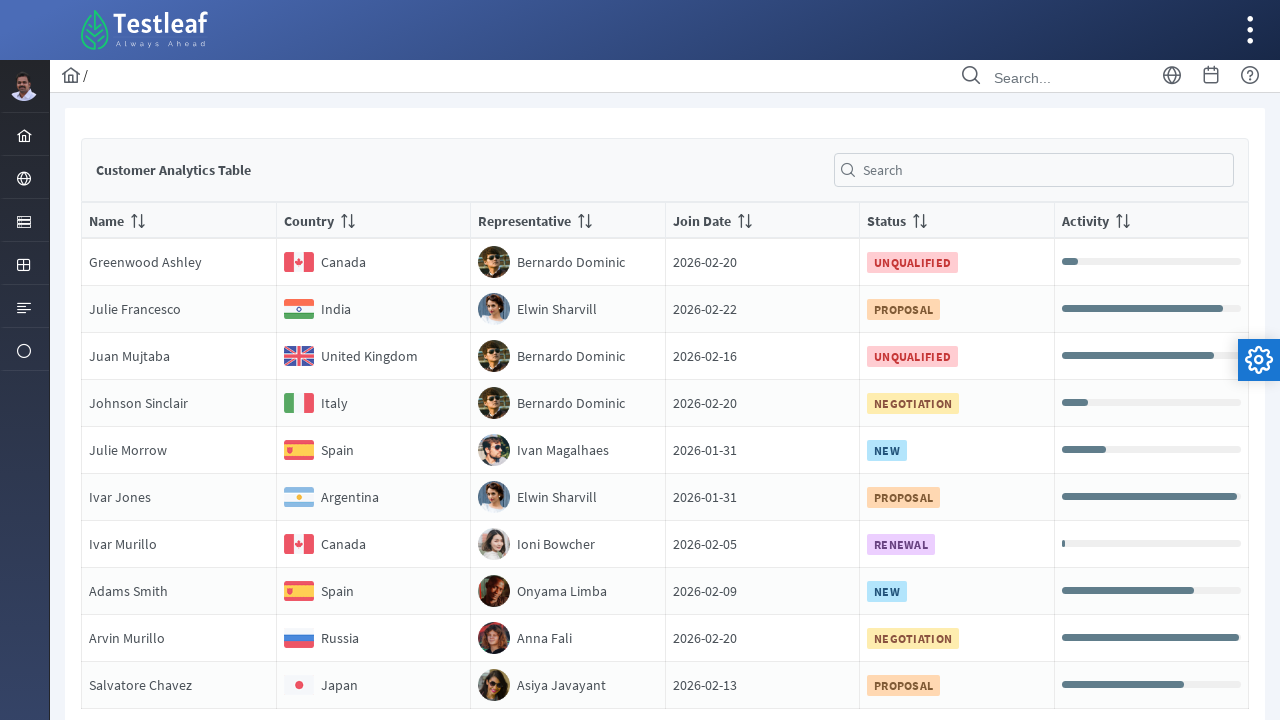

Found 5 paginator buttons
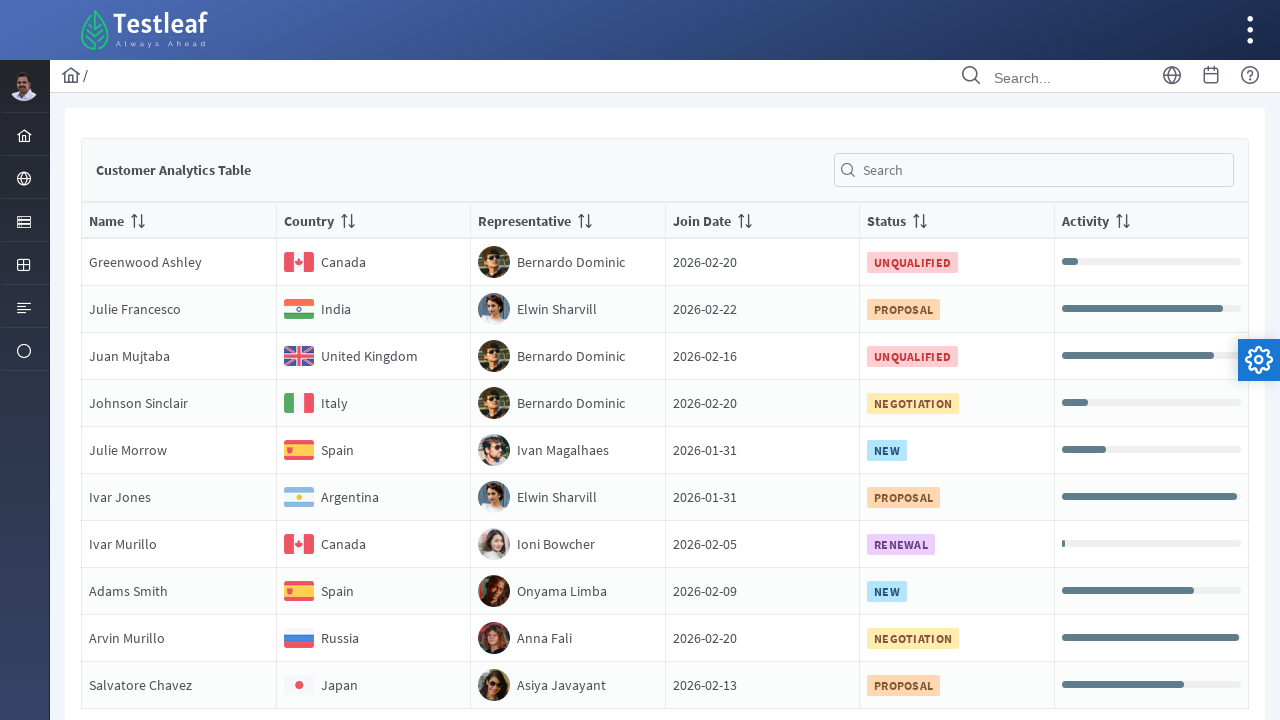

Scrolled to bottom of page before clicking page 1
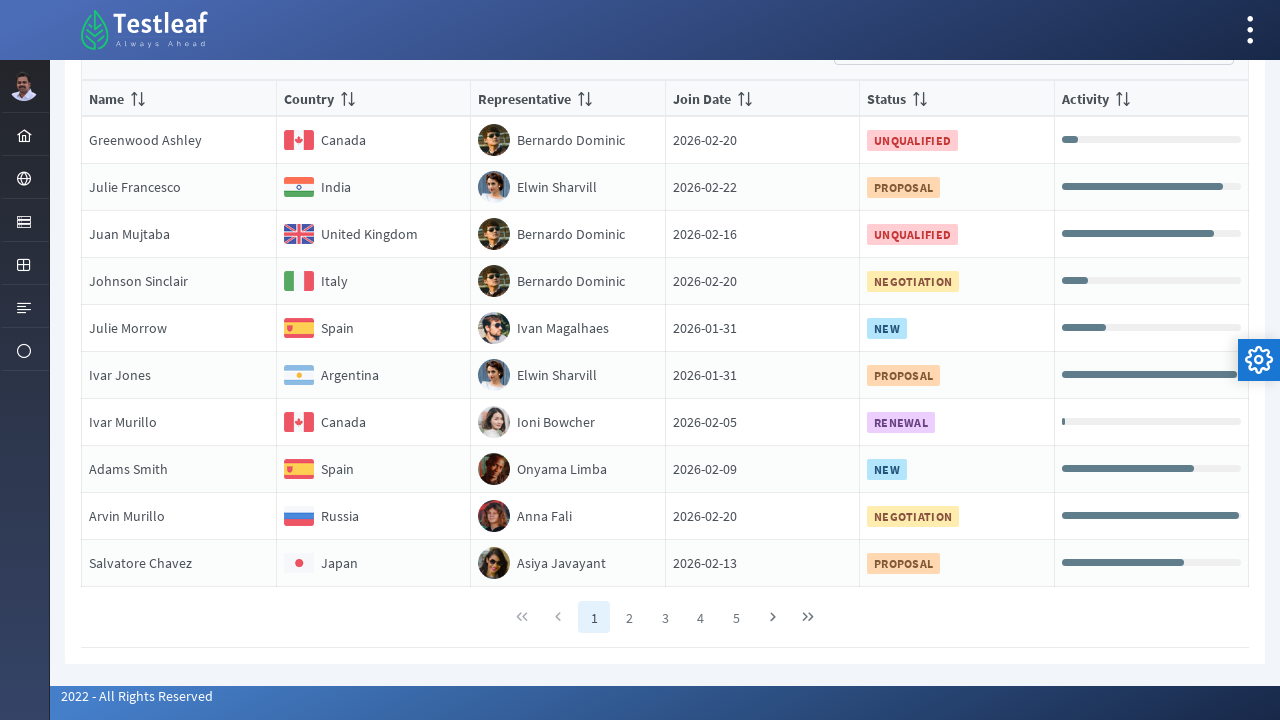

Waited for scroll animation to complete
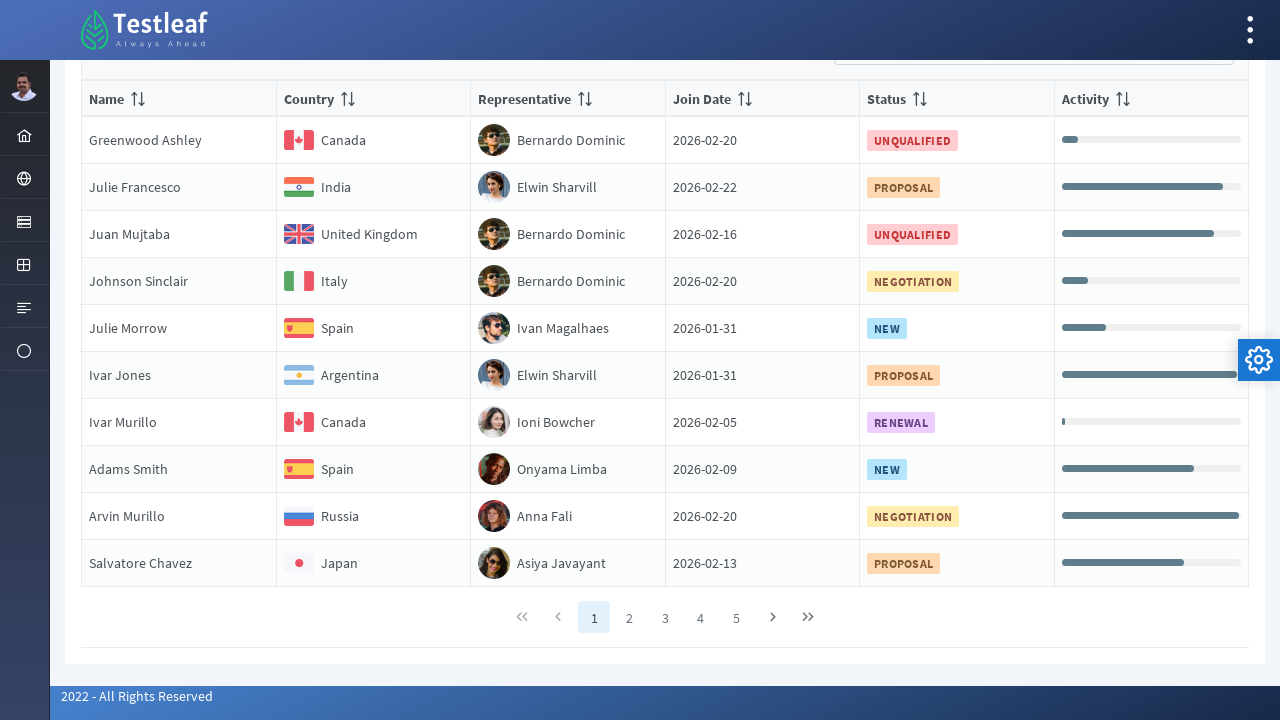

Clicked paginator button for page 1 at (594, 617) on xpath=//*[contains(@class,'ui-paginator-pages')]//a[1]
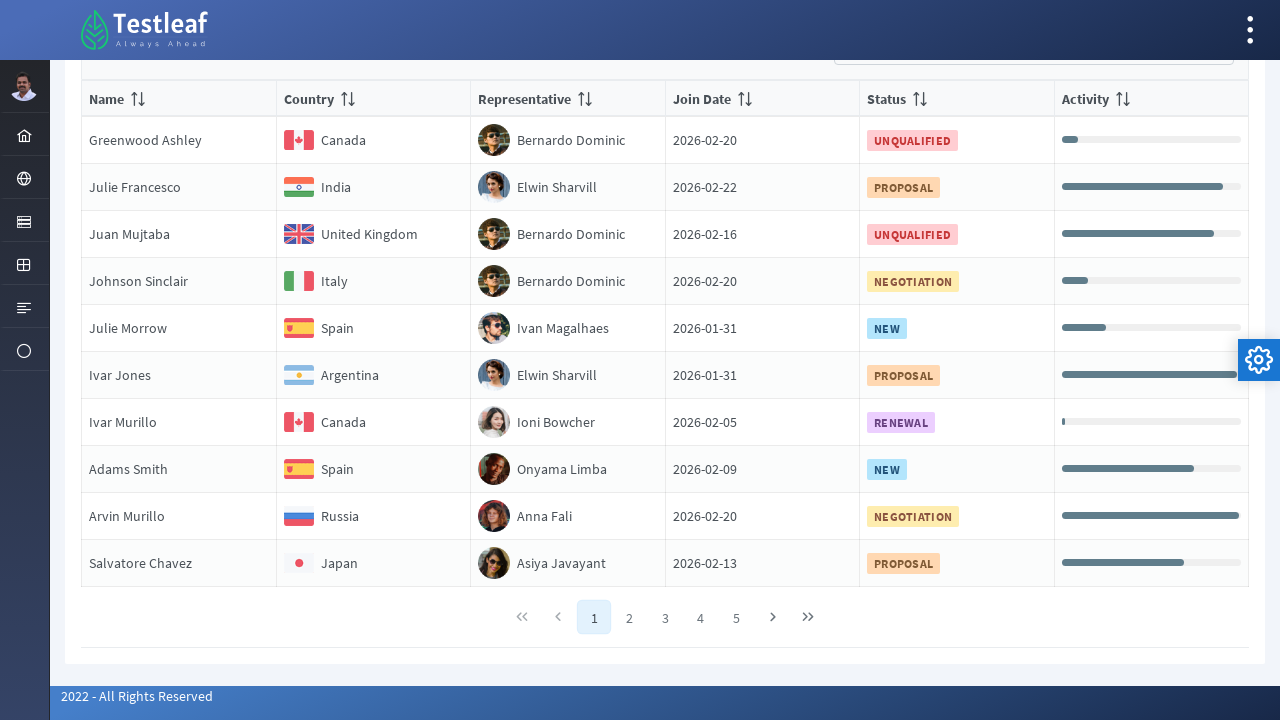

Waited for table rows to load on page 1
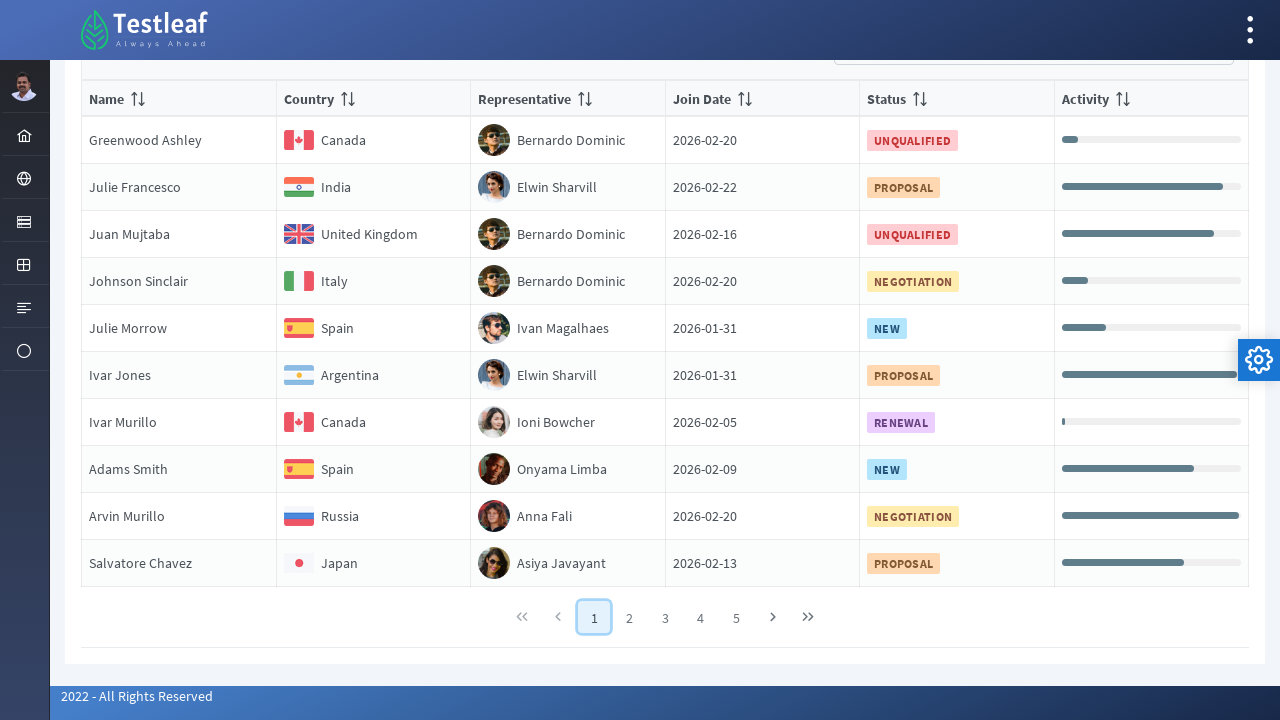

Waited for page content to stabilize
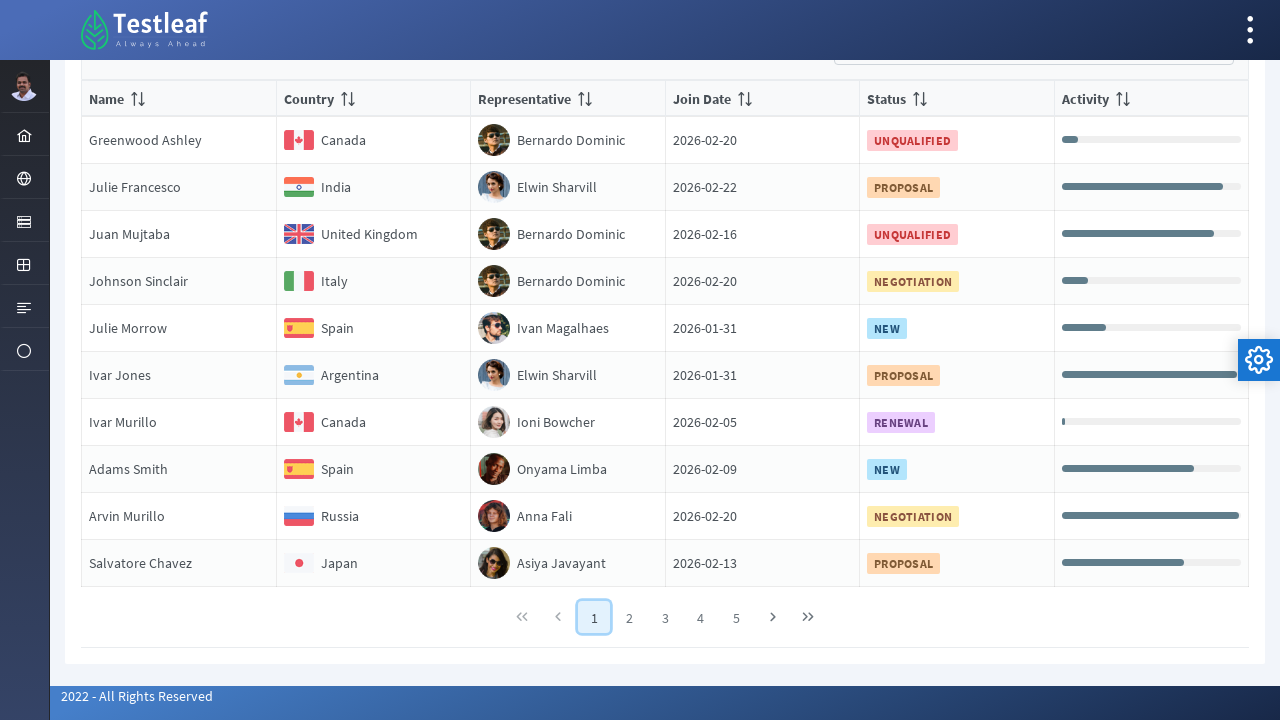

Scrolled to bottom of page before clicking page 2
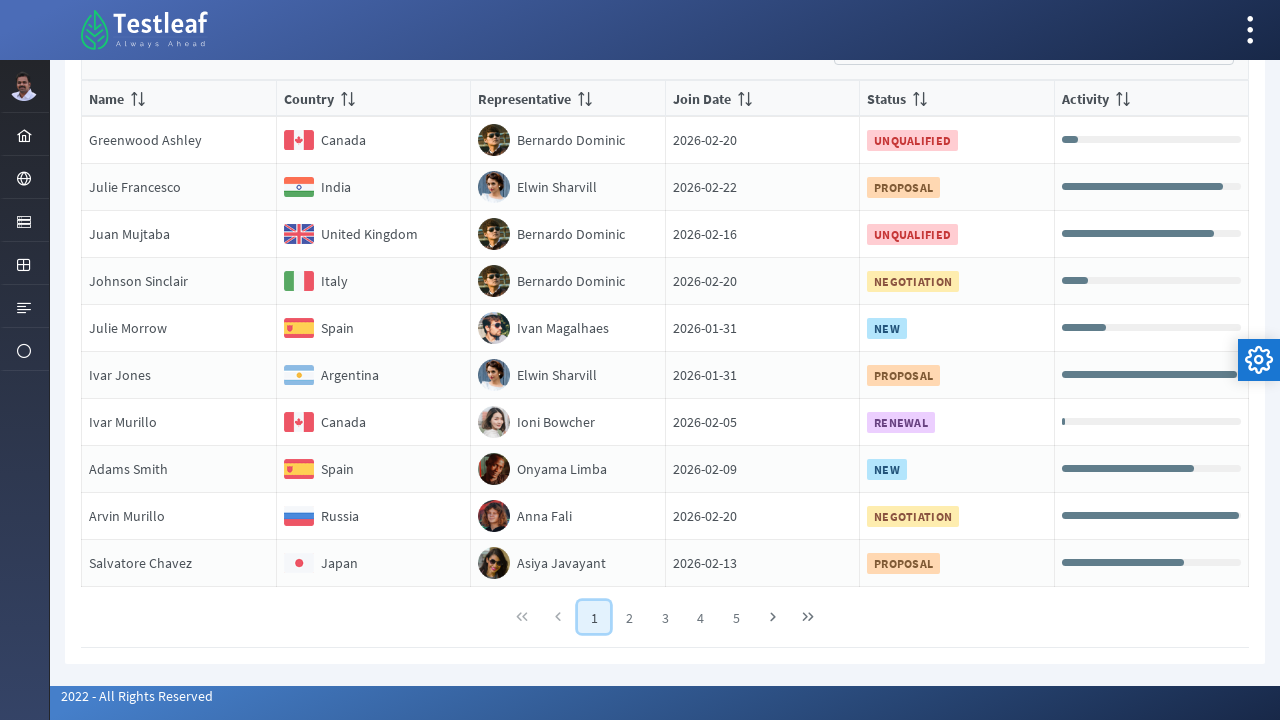

Waited for scroll animation to complete
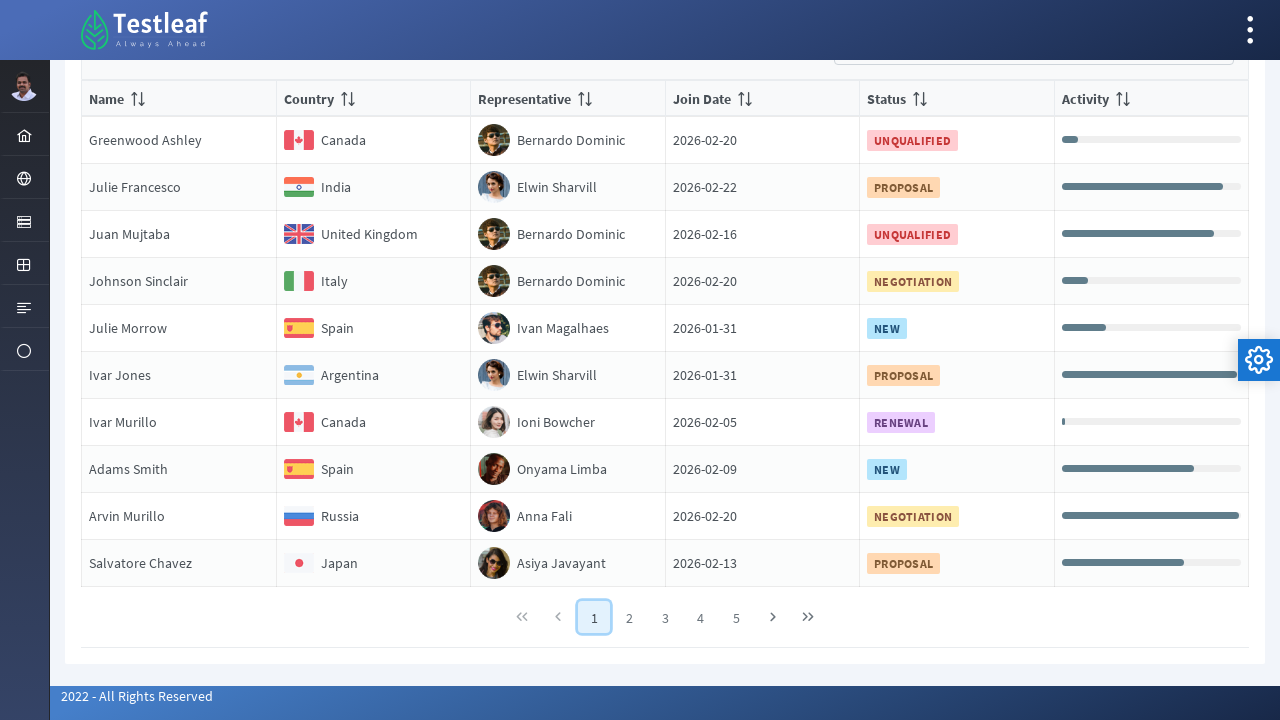

Clicked paginator button for page 2 at (630, 617) on xpath=//*[contains(@class,'ui-paginator-pages')]//a[2]
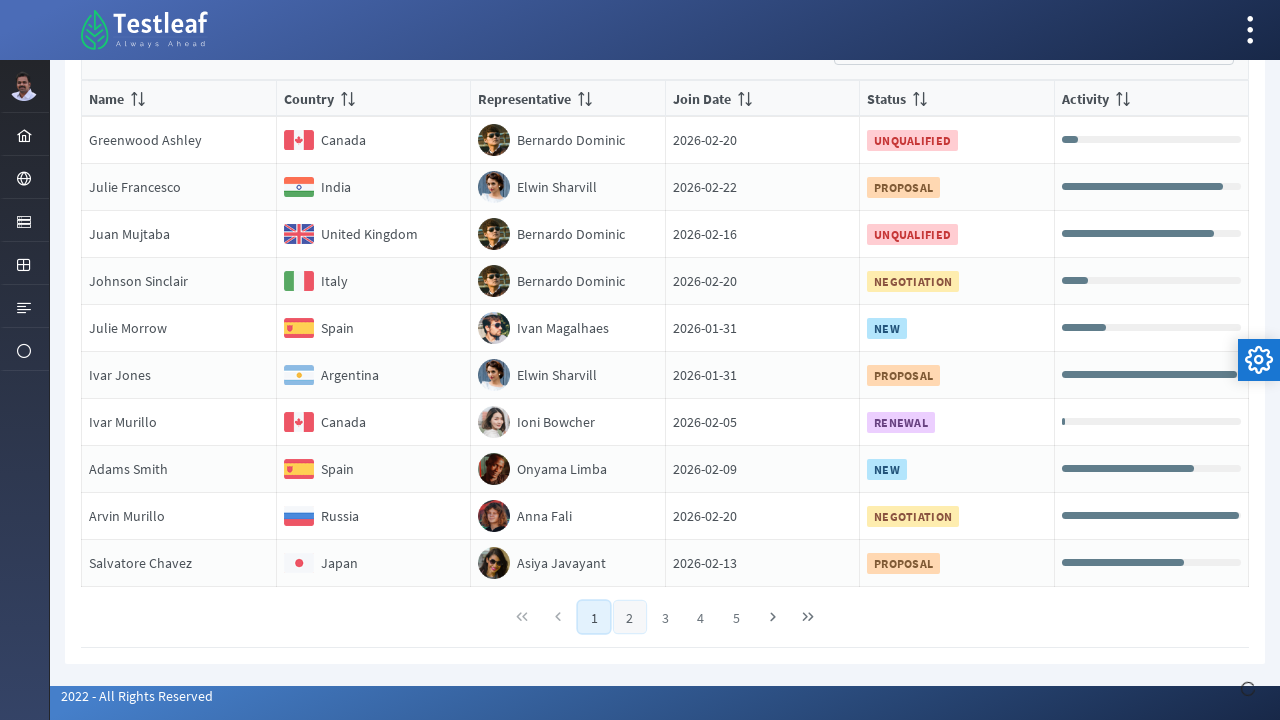

Waited for table rows to load on page 2
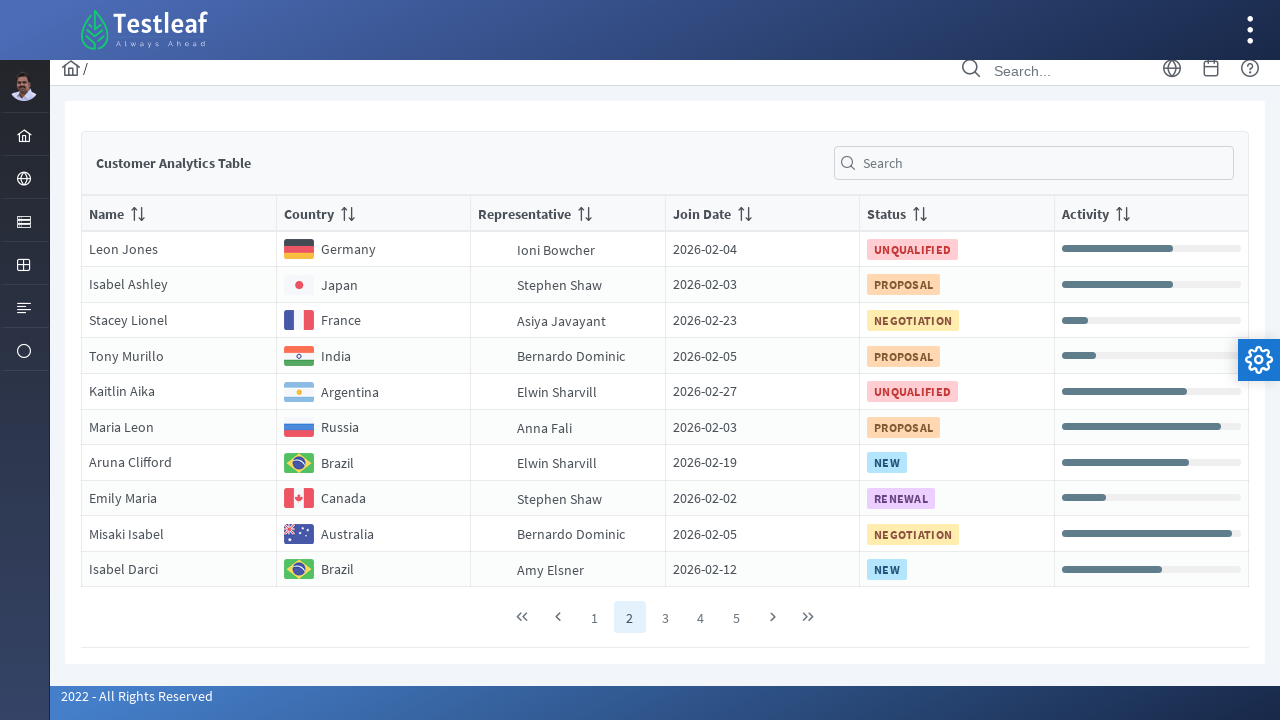

Waited for page content to stabilize
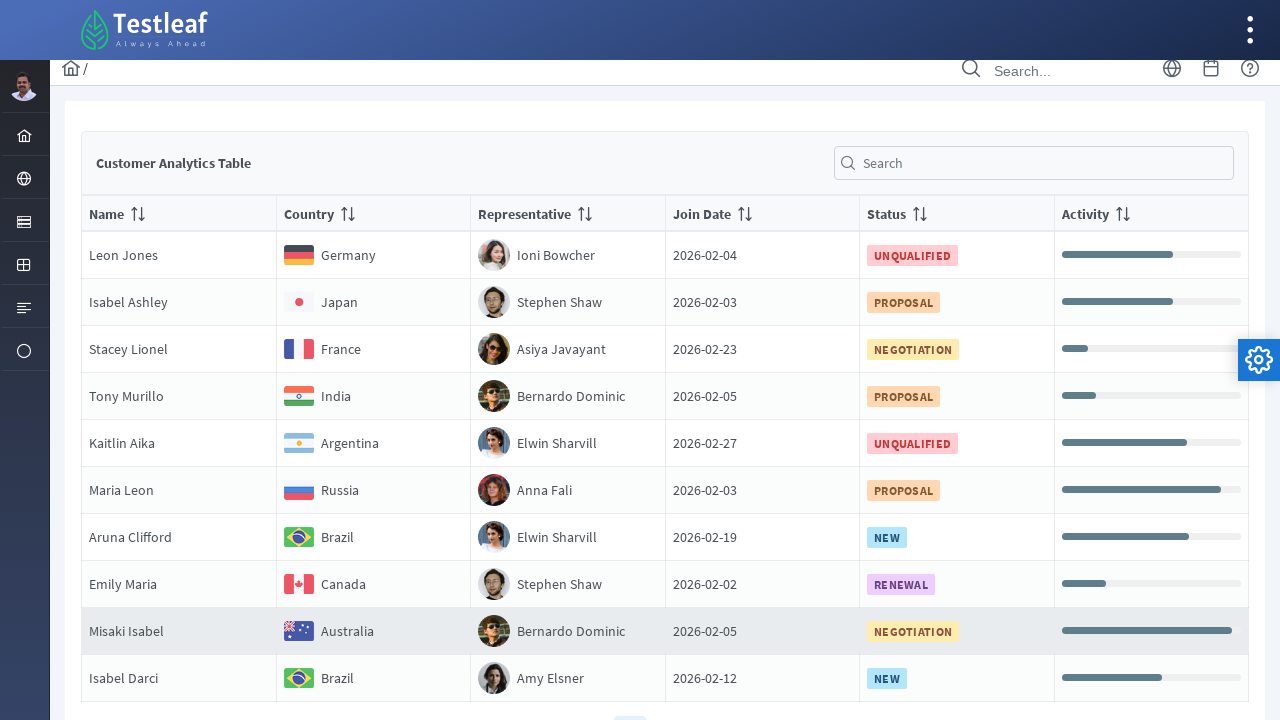

Scrolled to bottom of page before clicking page 3
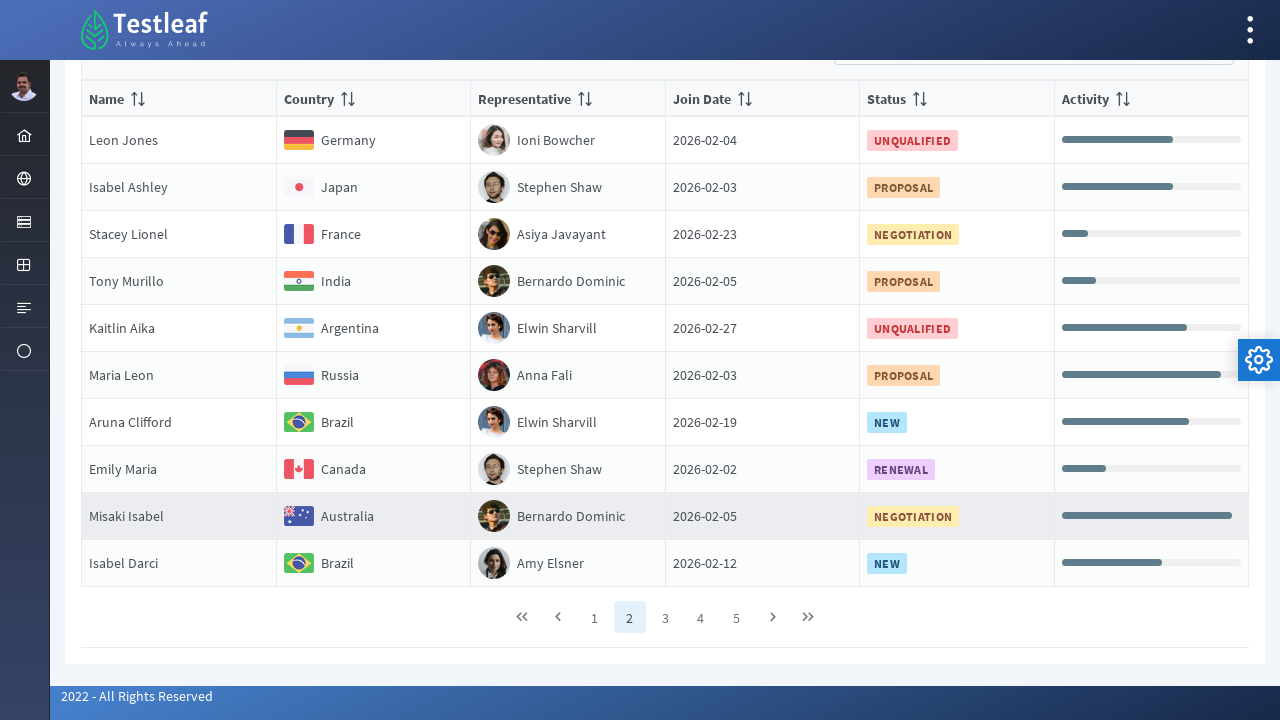

Waited for scroll animation to complete
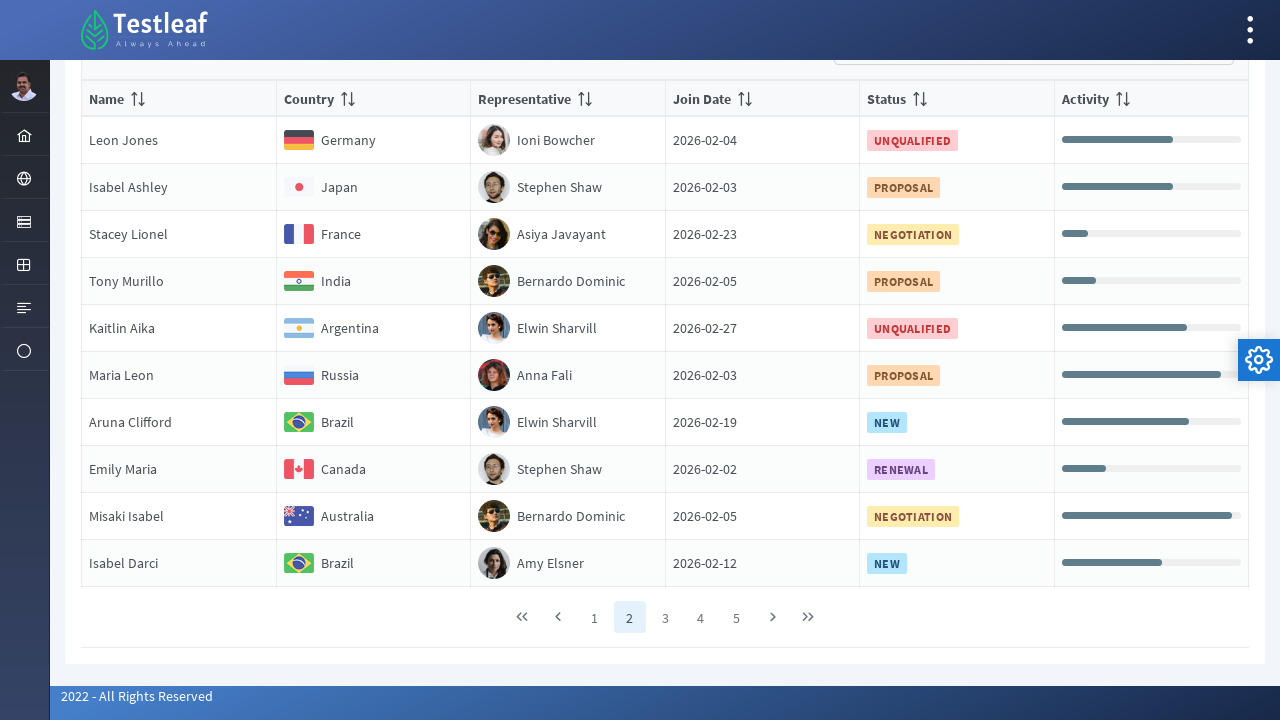

Clicked paginator button for page 3 at (665, 617) on xpath=//*[contains(@class,'ui-paginator-pages')]//a[3]
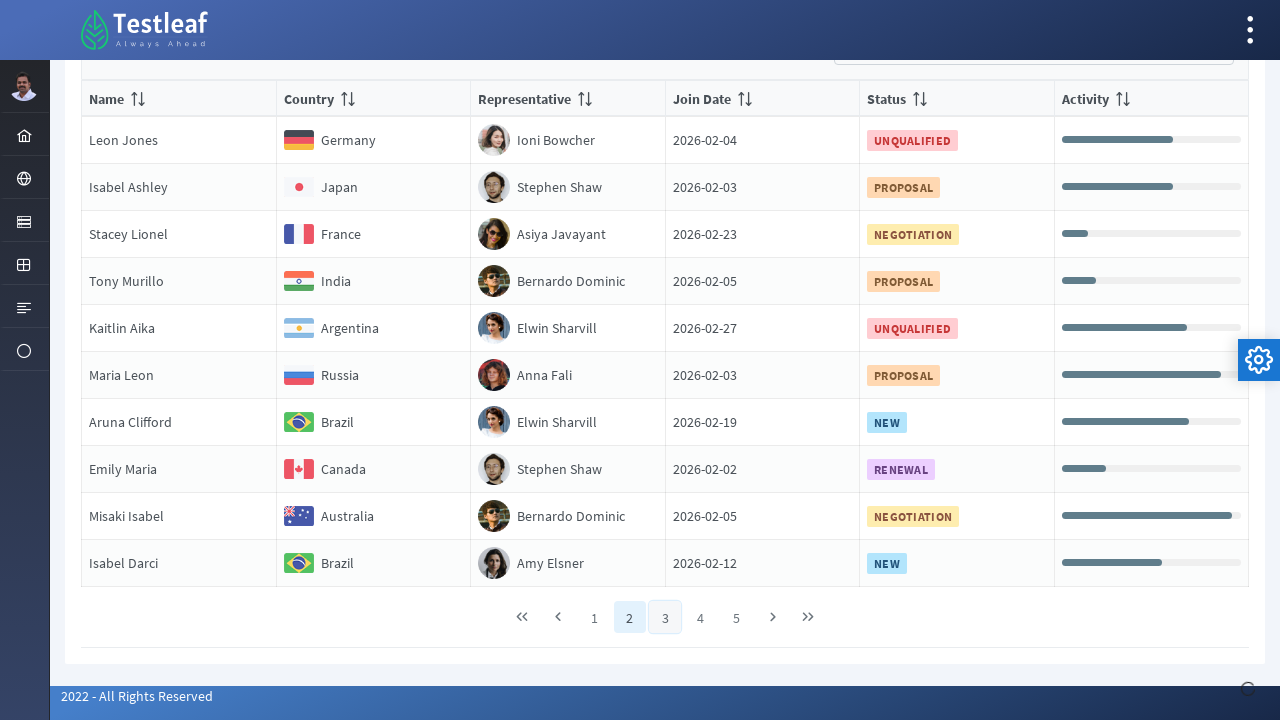

Waited for table rows to load on page 3
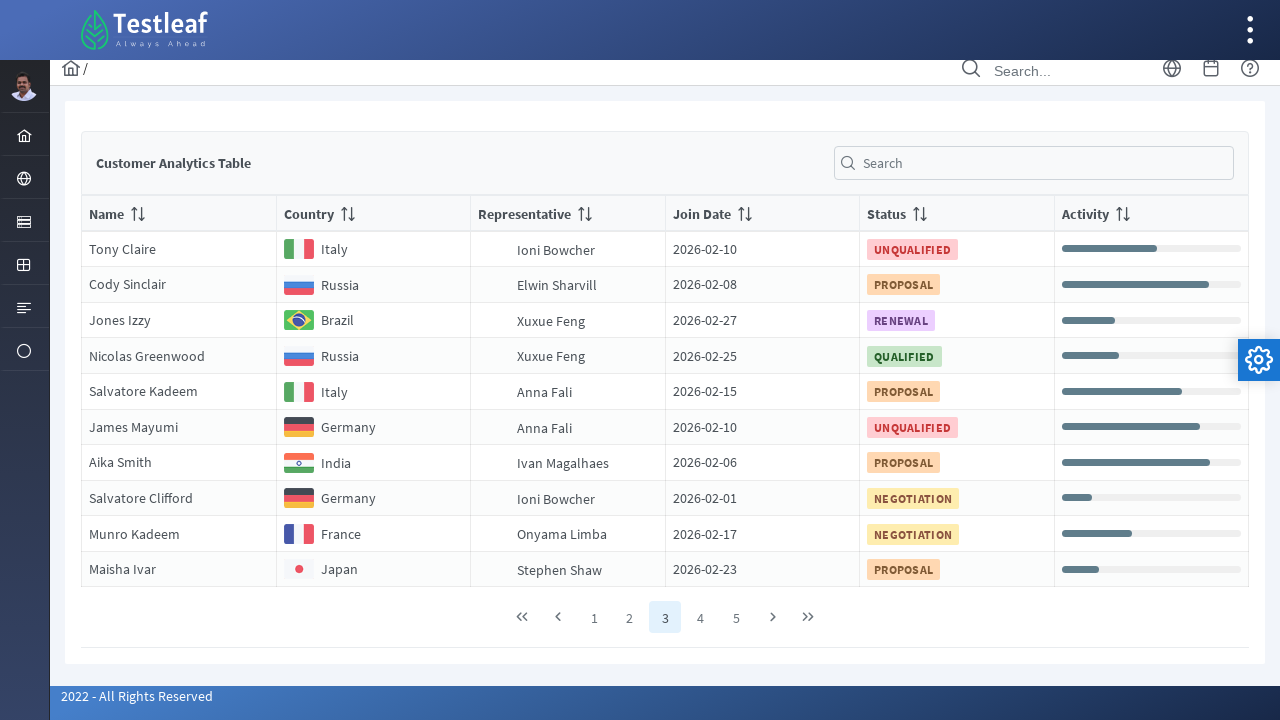

Waited for page content to stabilize
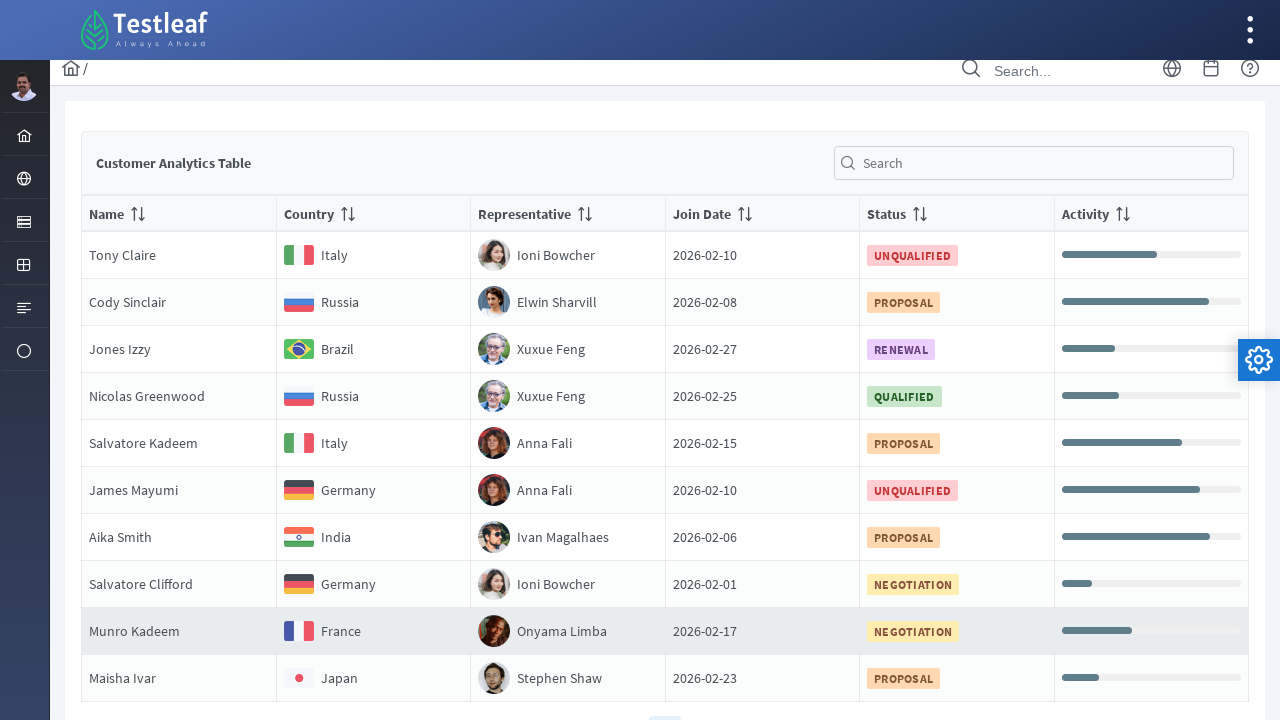

Scrolled to bottom of page before clicking page 4
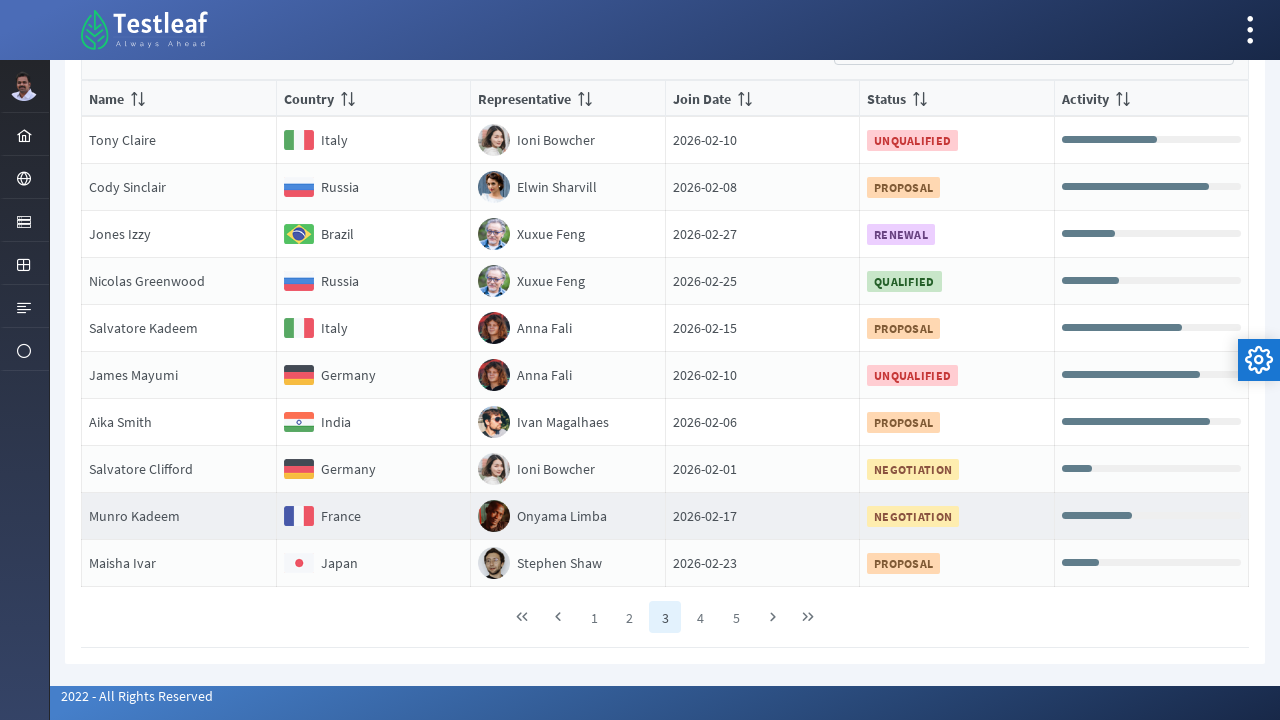

Waited for scroll animation to complete
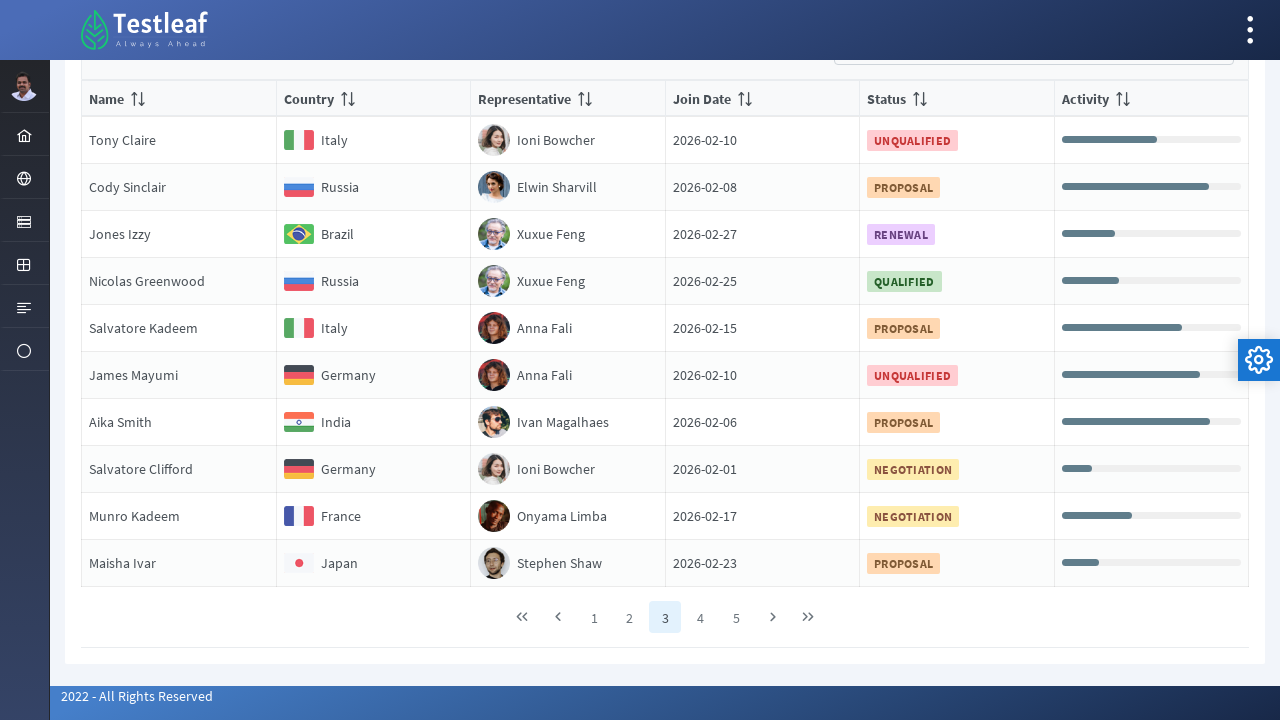

Clicked paginator button for page 4 at (700, 617) on xpath=//*[contains(@class,'ui-paginator-pages')]//a[4]
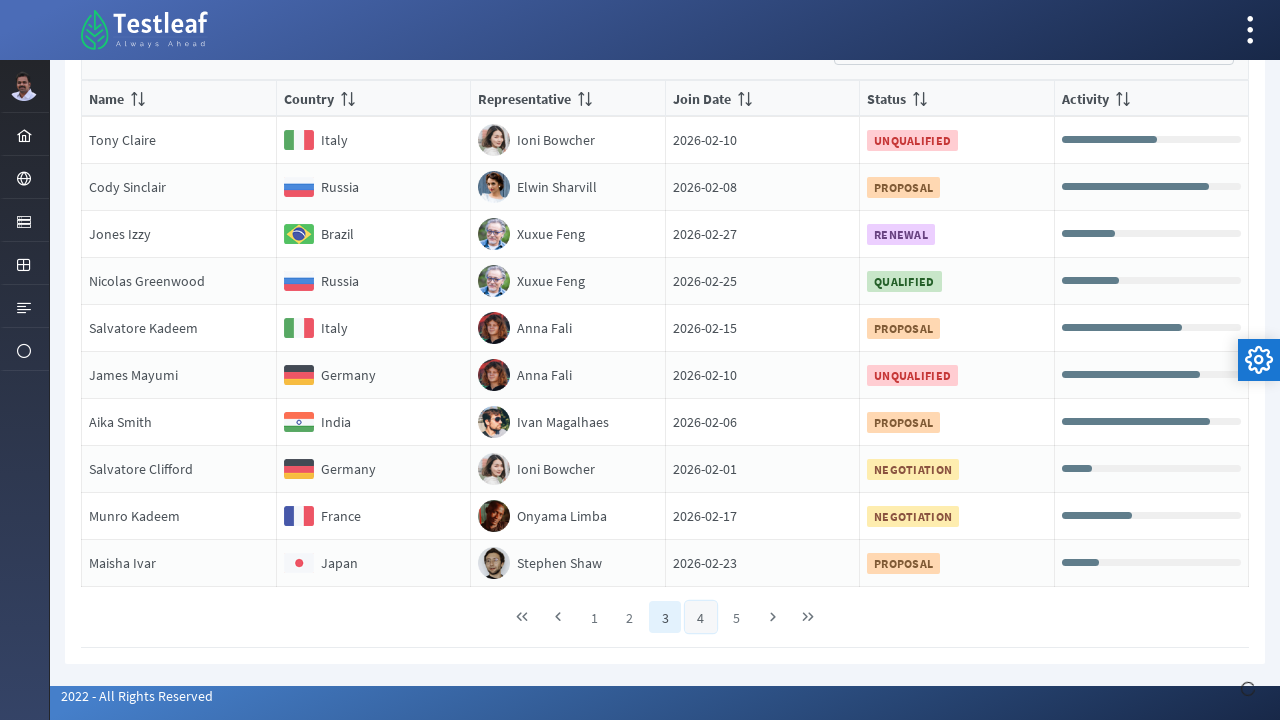

Waited for table rows to load on page 4
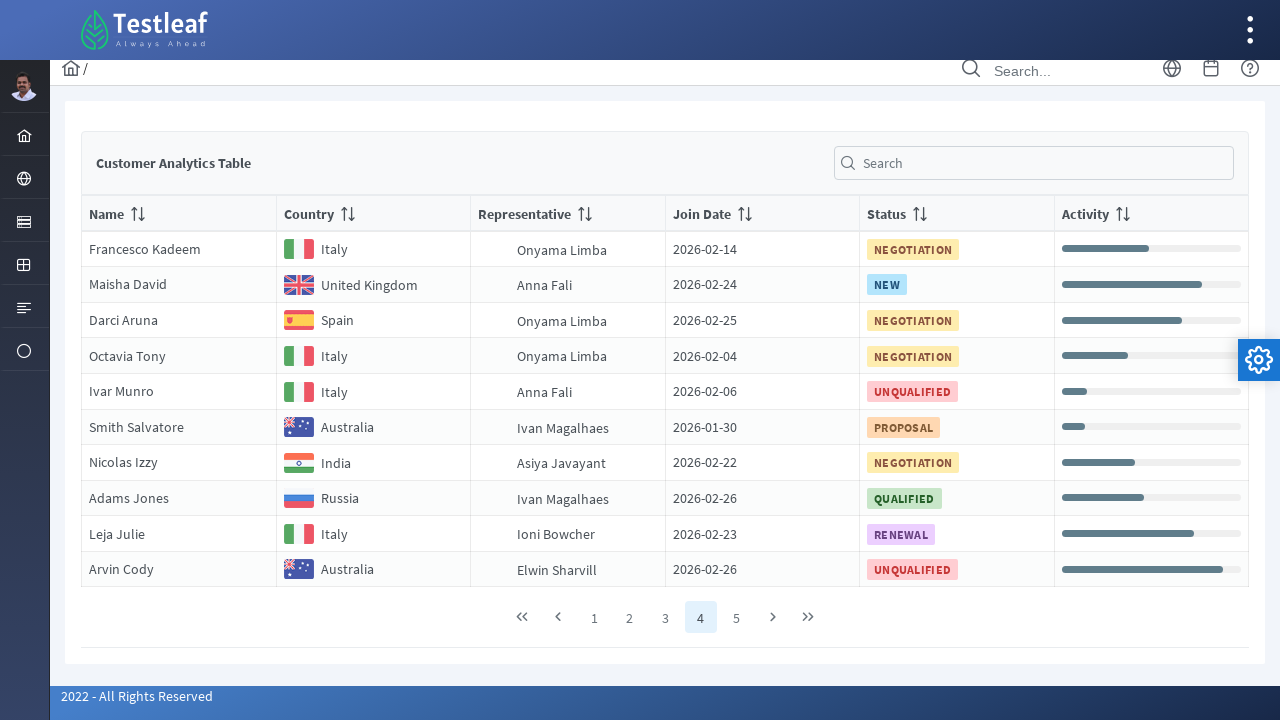

Waited for page content to stabilize
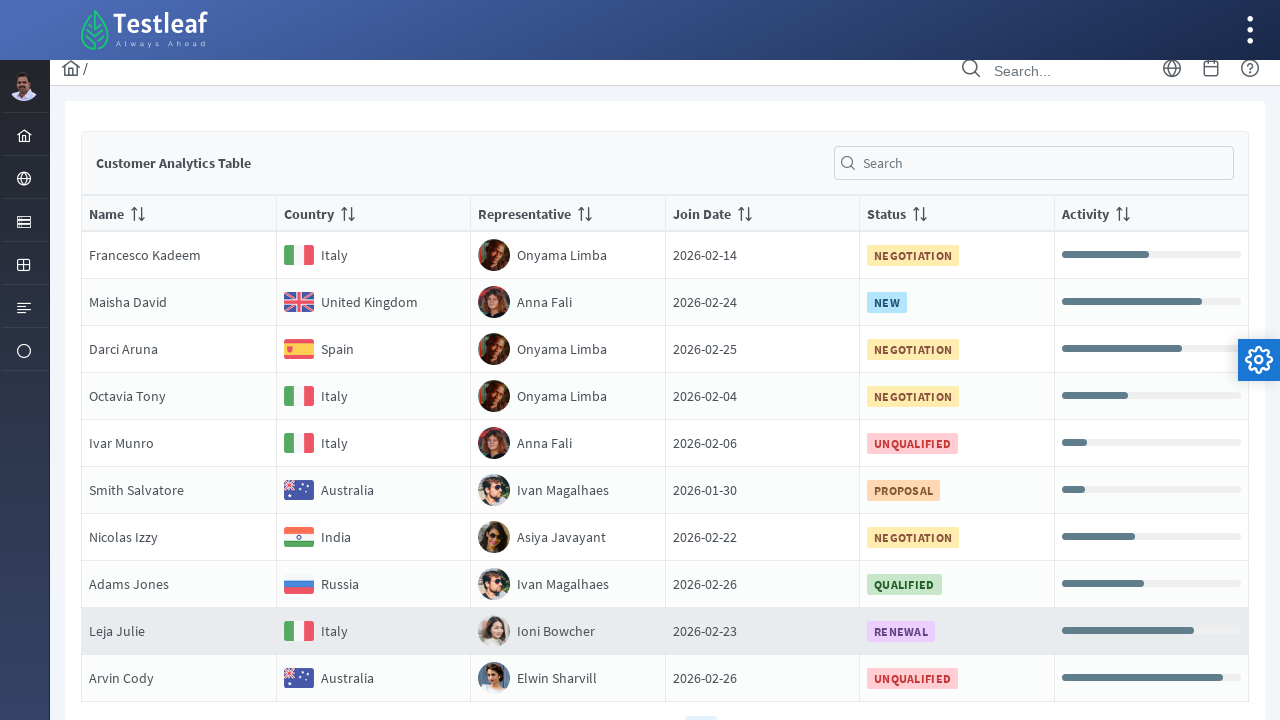

Verified table rows are present on the final page
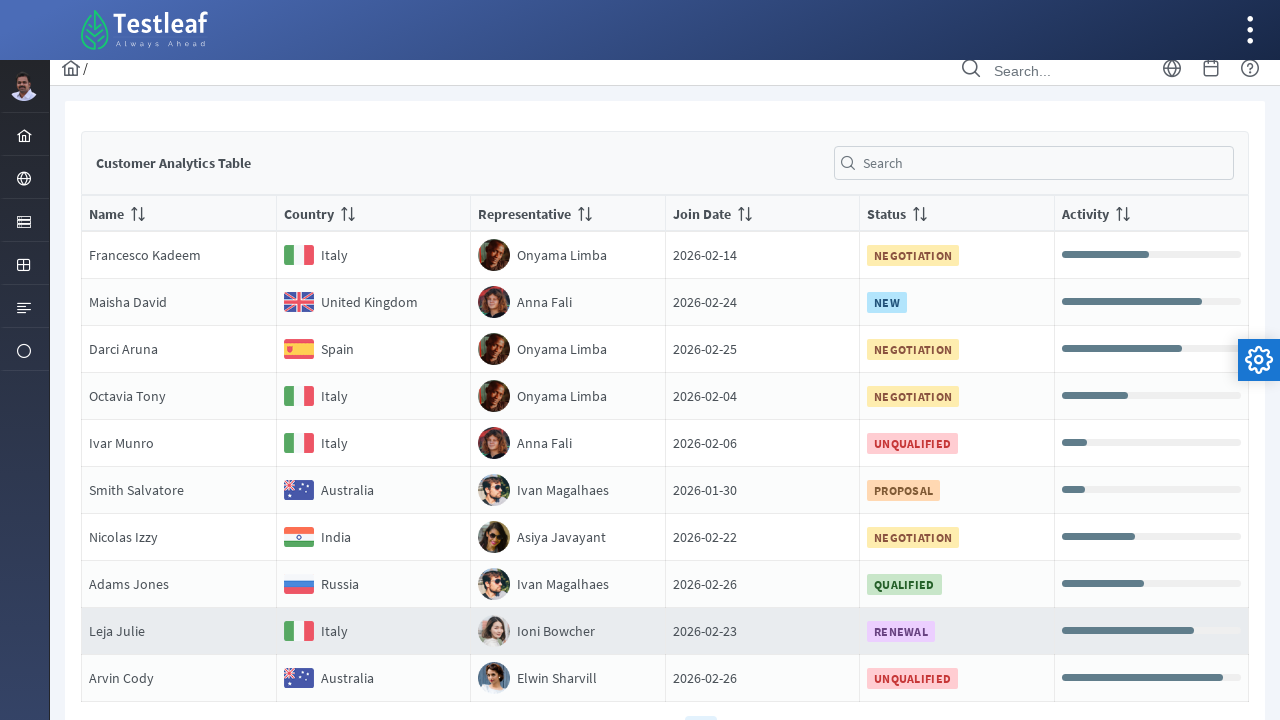

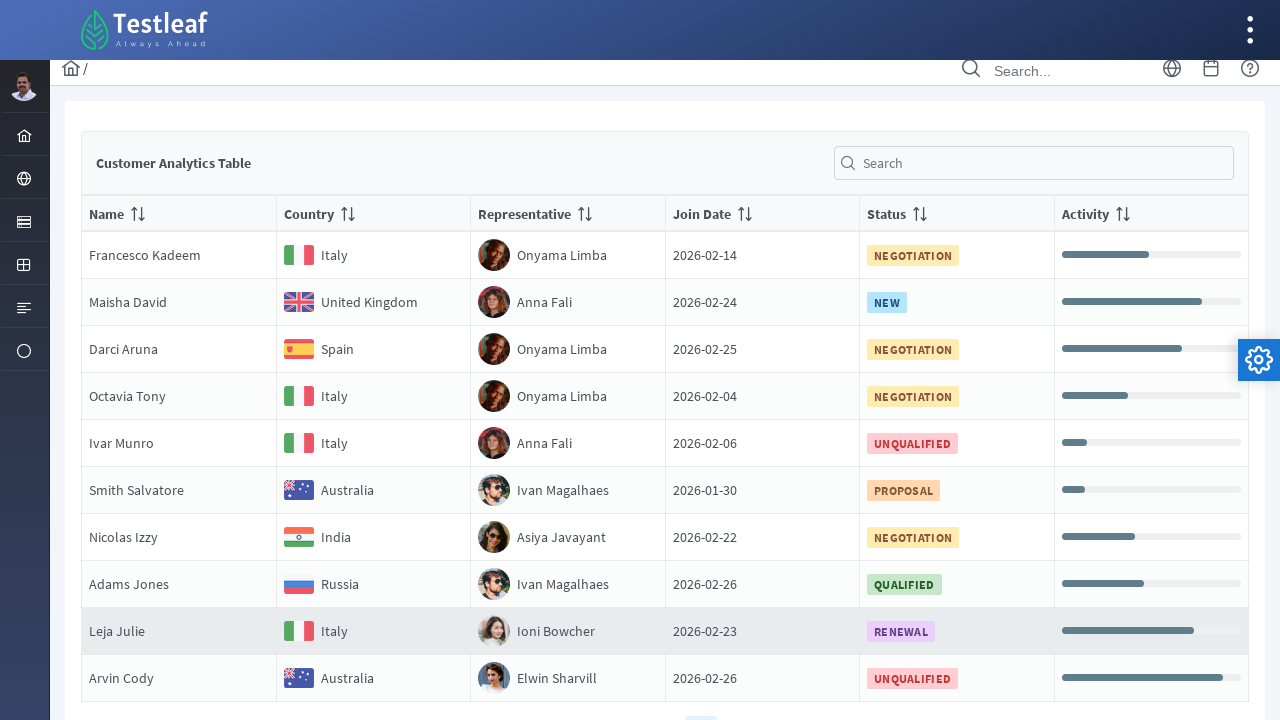